Tests pagination functionality in a web table by searching for a specific product across multiple pages and selecting its checkbox

Starting URL: https://testautomationpractice.blogspot.com/

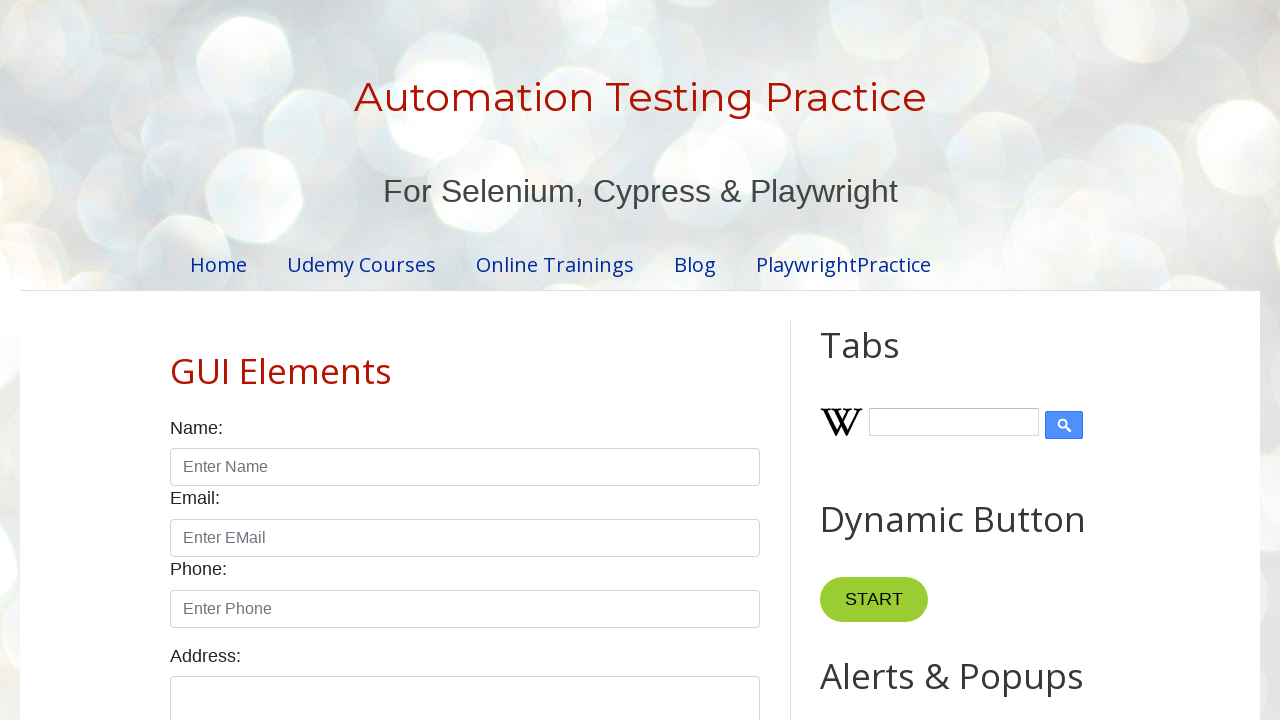

Scrolled to pagination area
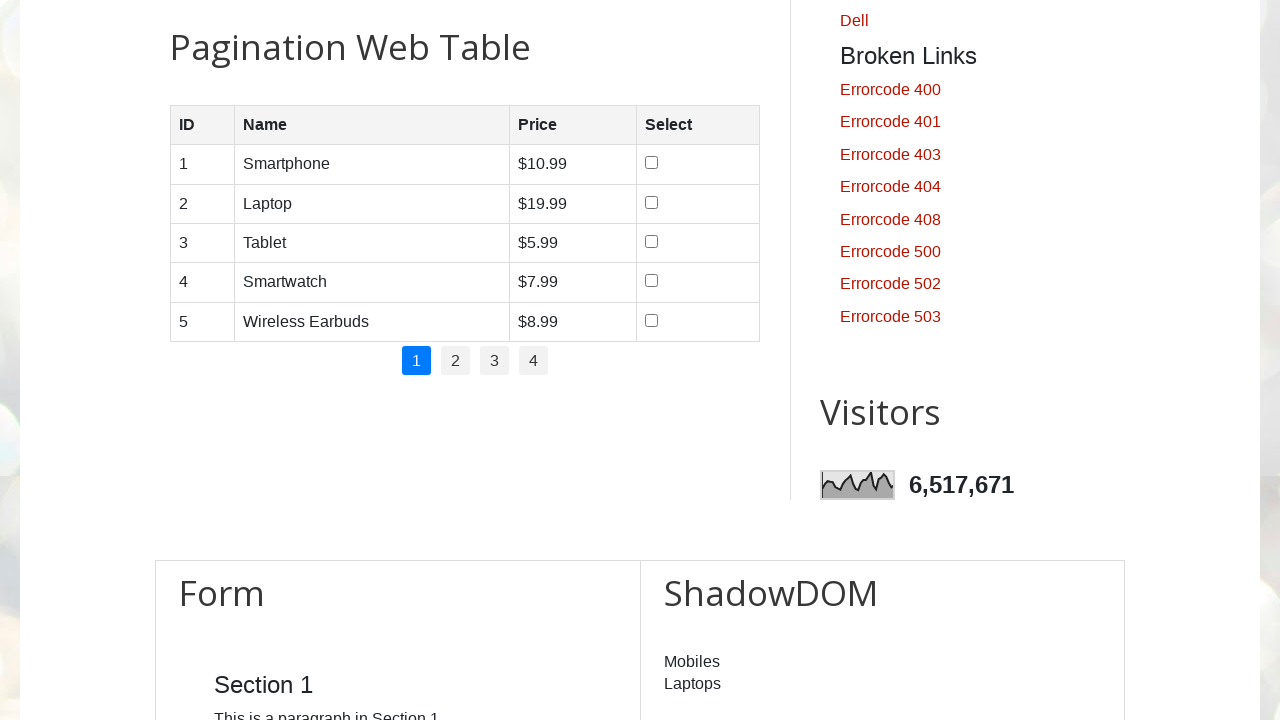

Retrieved all product names from current page (page 1)
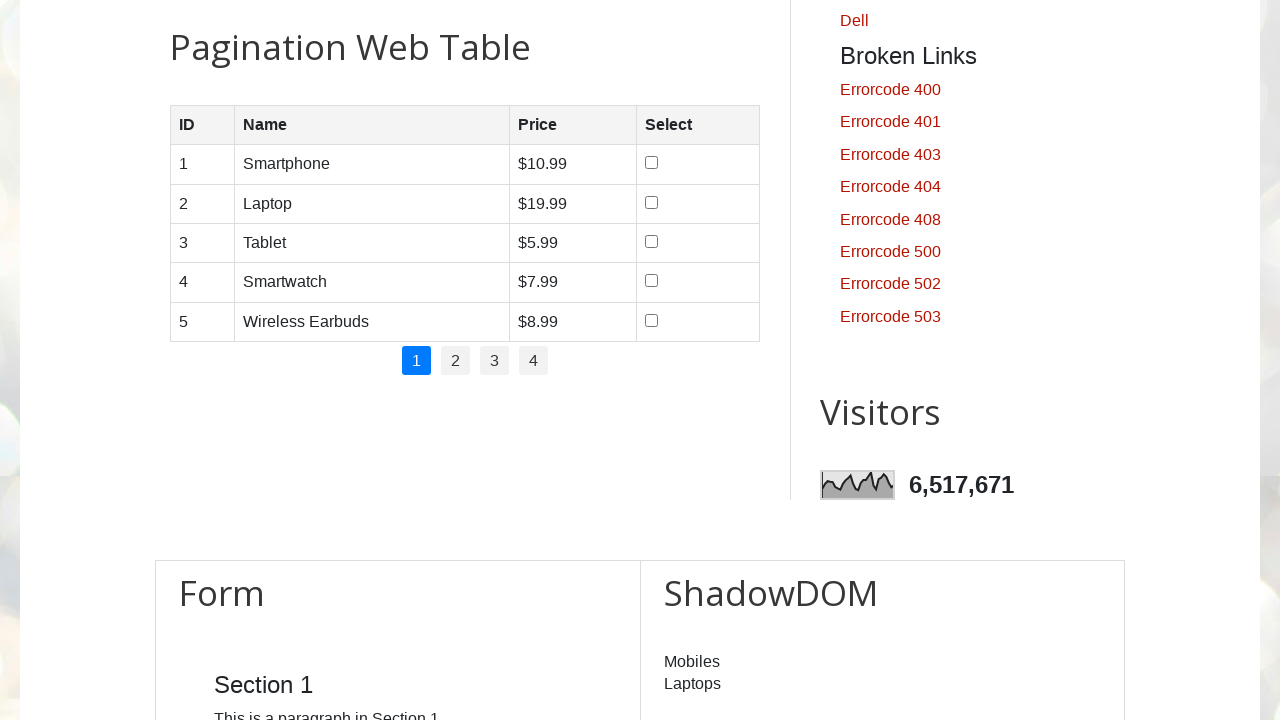

Retrieved pagination links (total: 4)
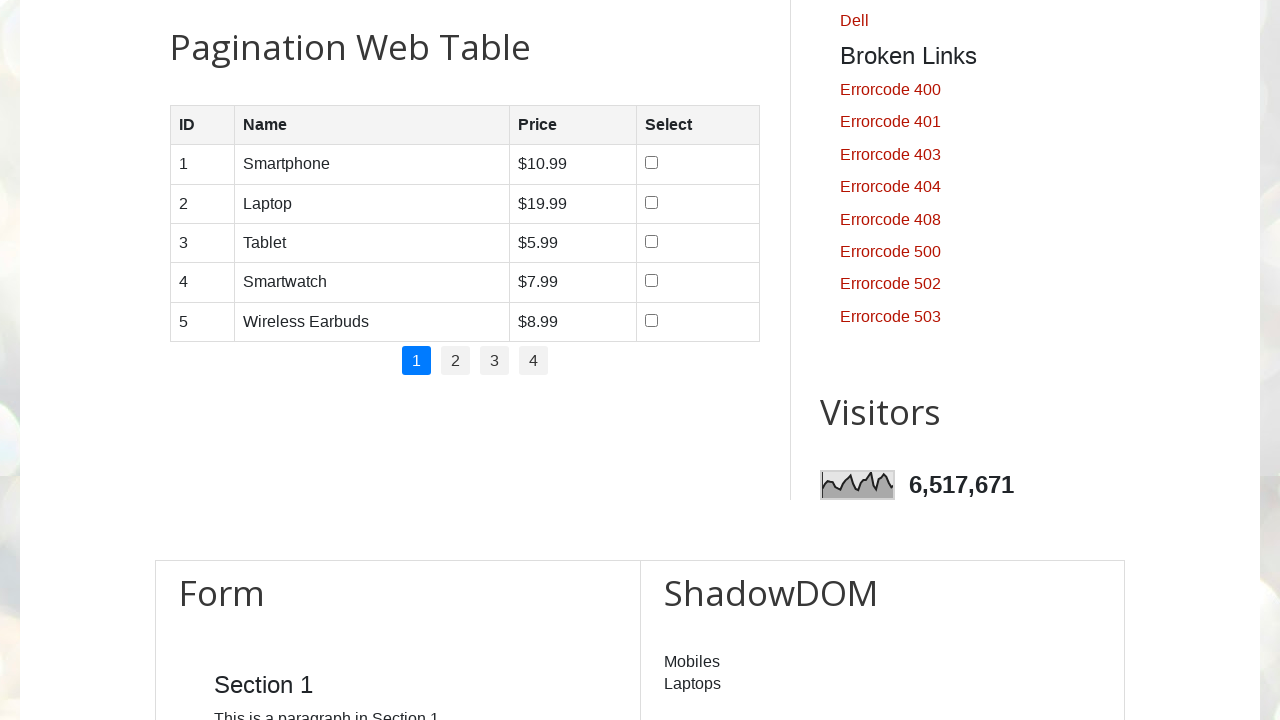

Clicked pagination link to go to page 1 at (416, 361) on //ul[@id='pagination']//li[1]/a
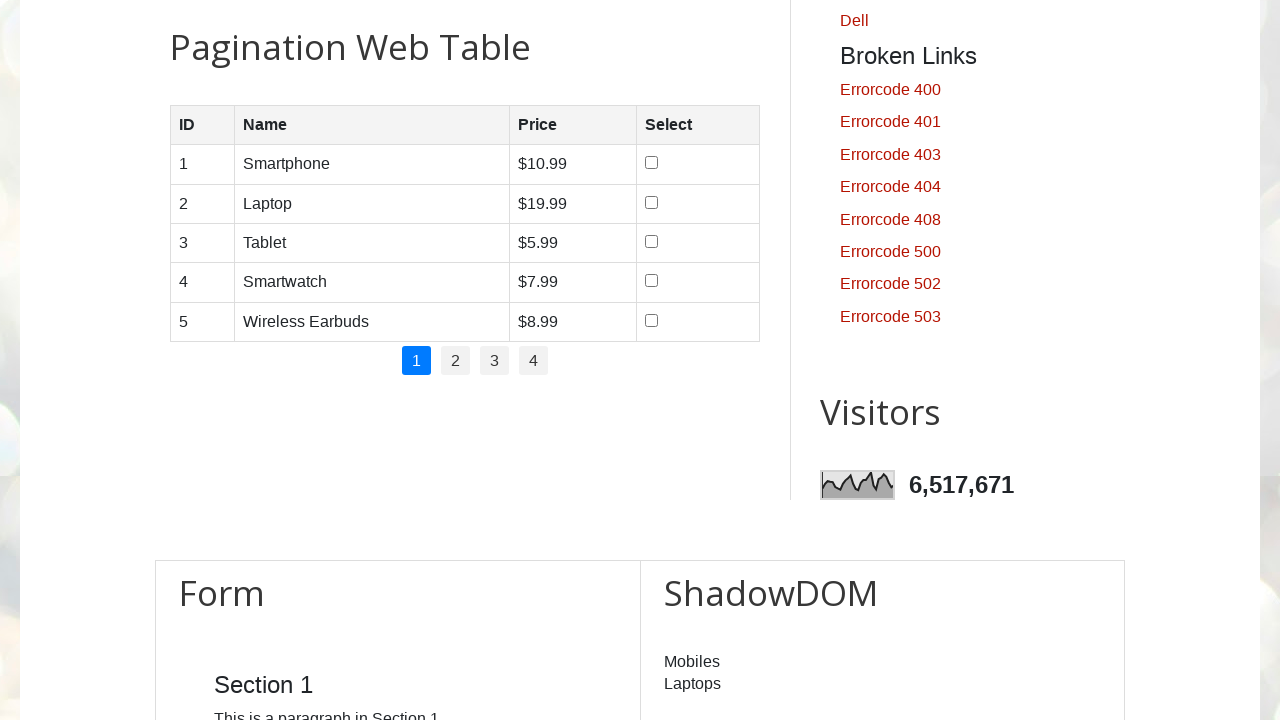

Retrieved all product names from current page (page 2)
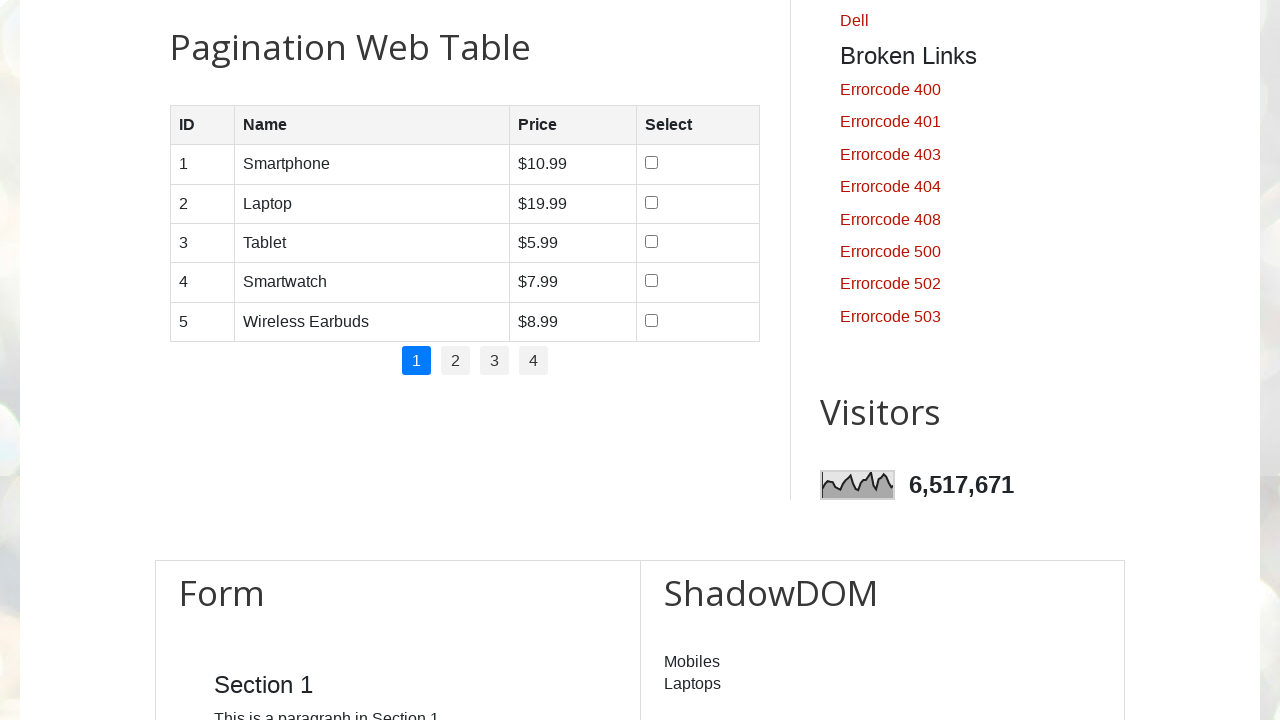

Retrieved pagination links (total: 4)
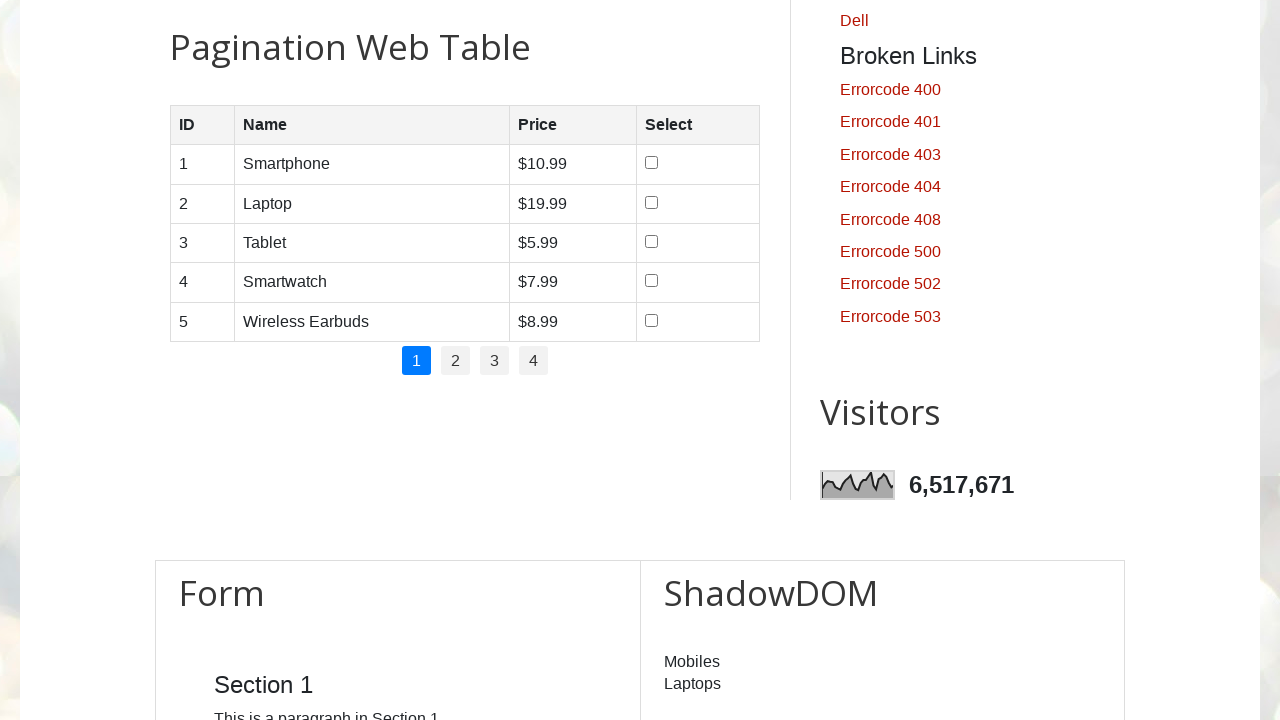

Clicked pagination link to go to page 2 at (456, 361) on //ul[@id='pagination']//li[2]/a
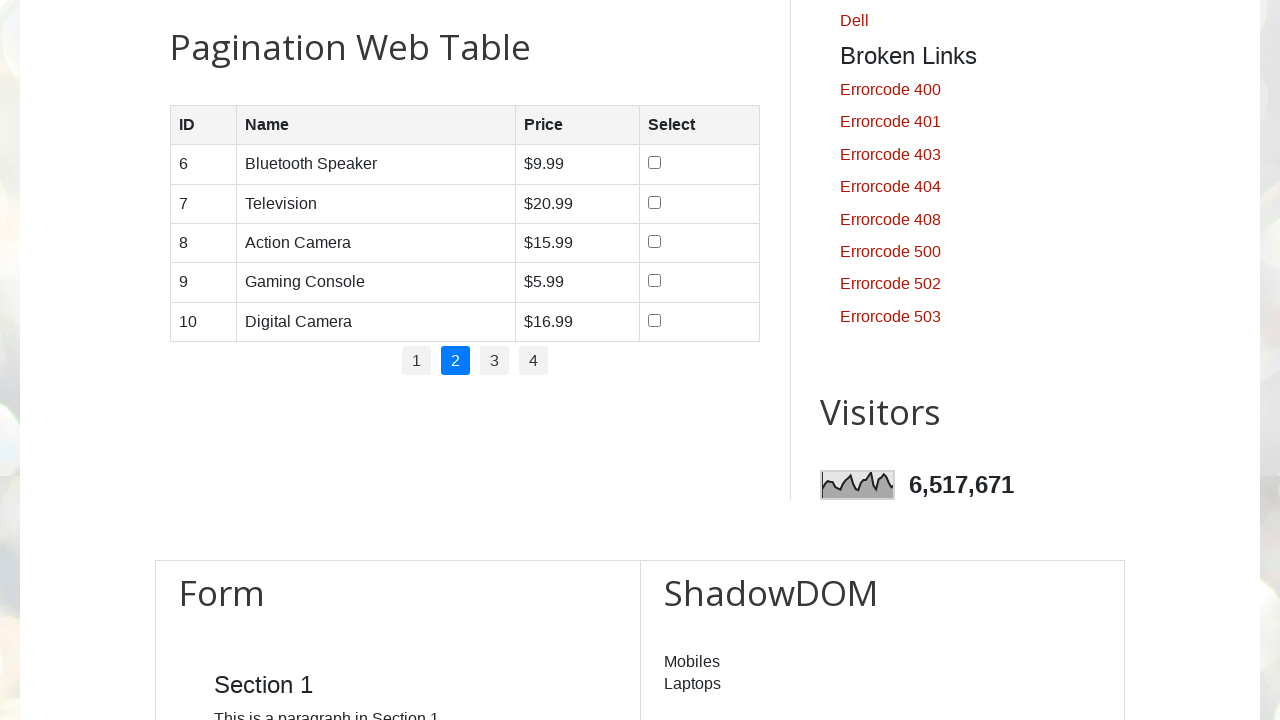

Retrieved all product names from current page (page 3)
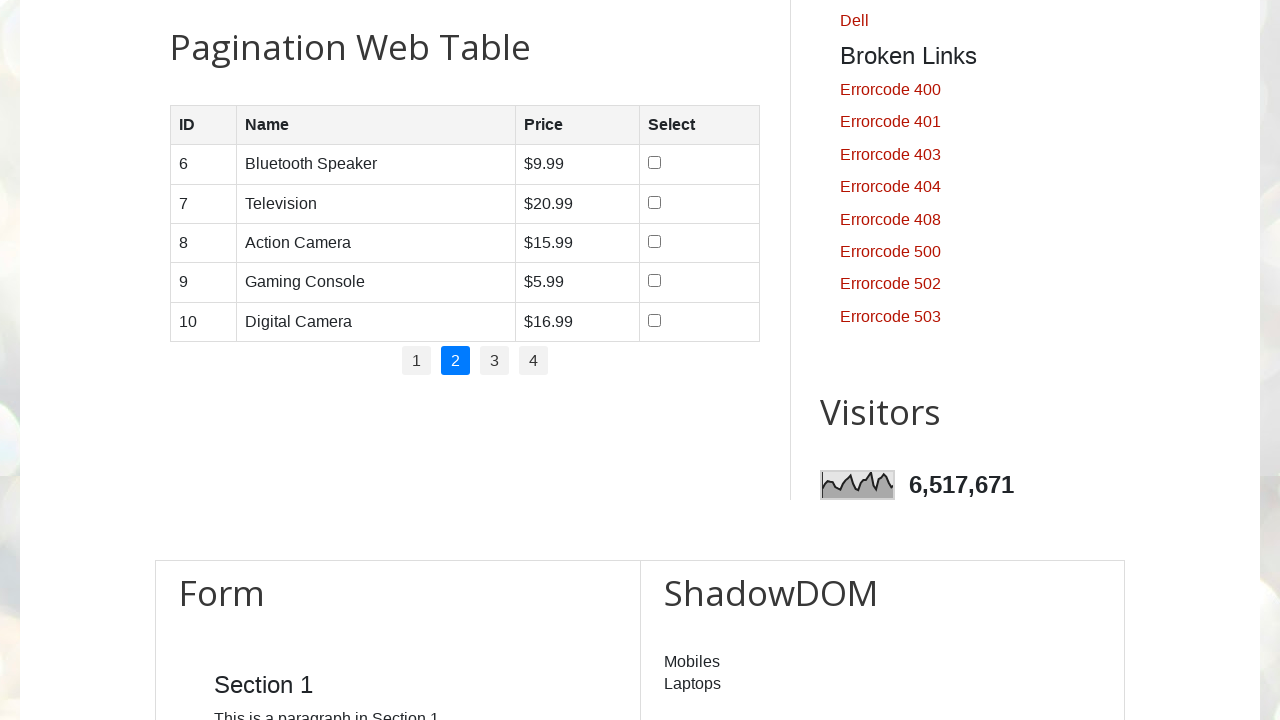

Retrieved pagination links (total: 4)
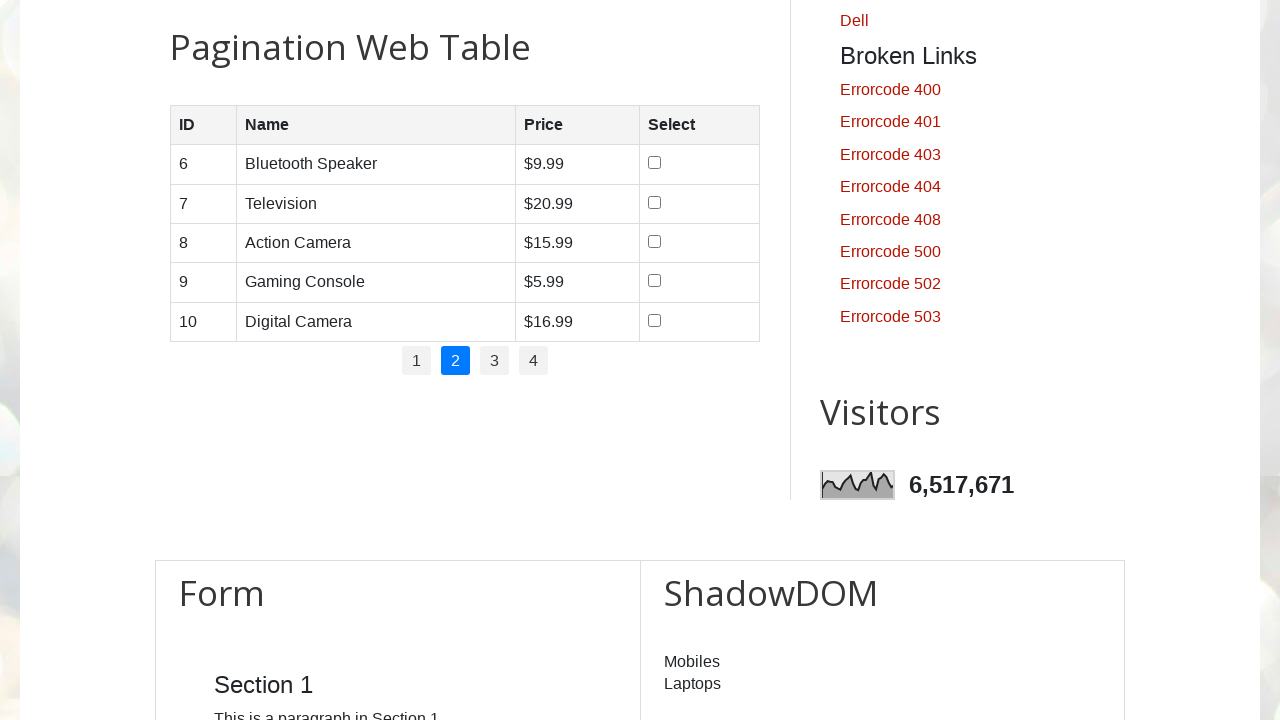

Clicked pagination link to go to page 3 at (494, 361) on //ul[@id='pagination']//li[3]/a
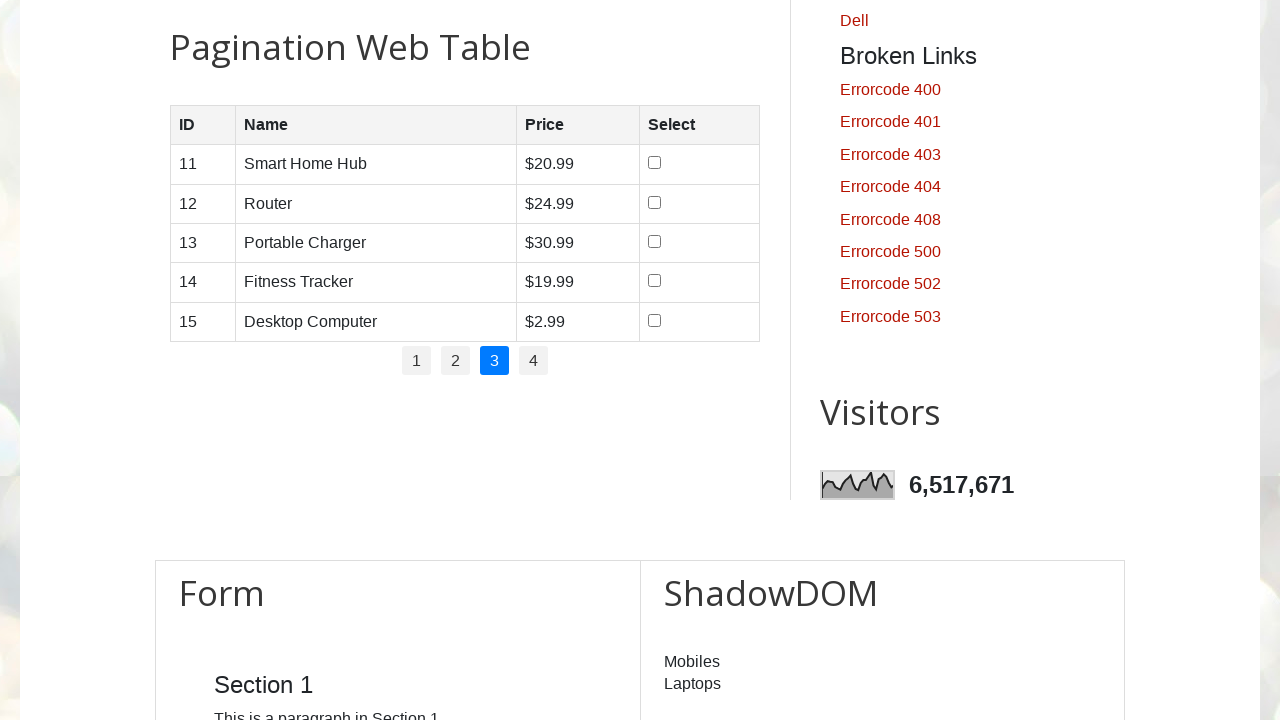

Retrieved all product names from current page (page 4)
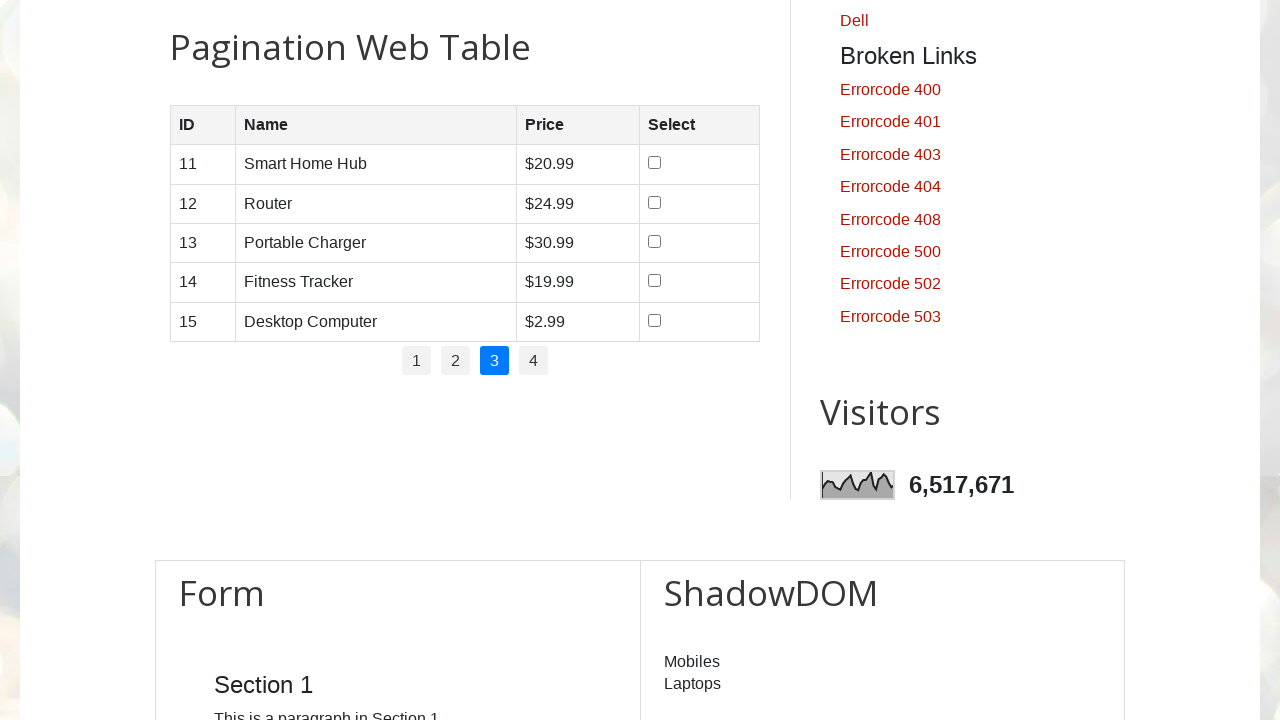

Retrieved pagination links (total: 4)
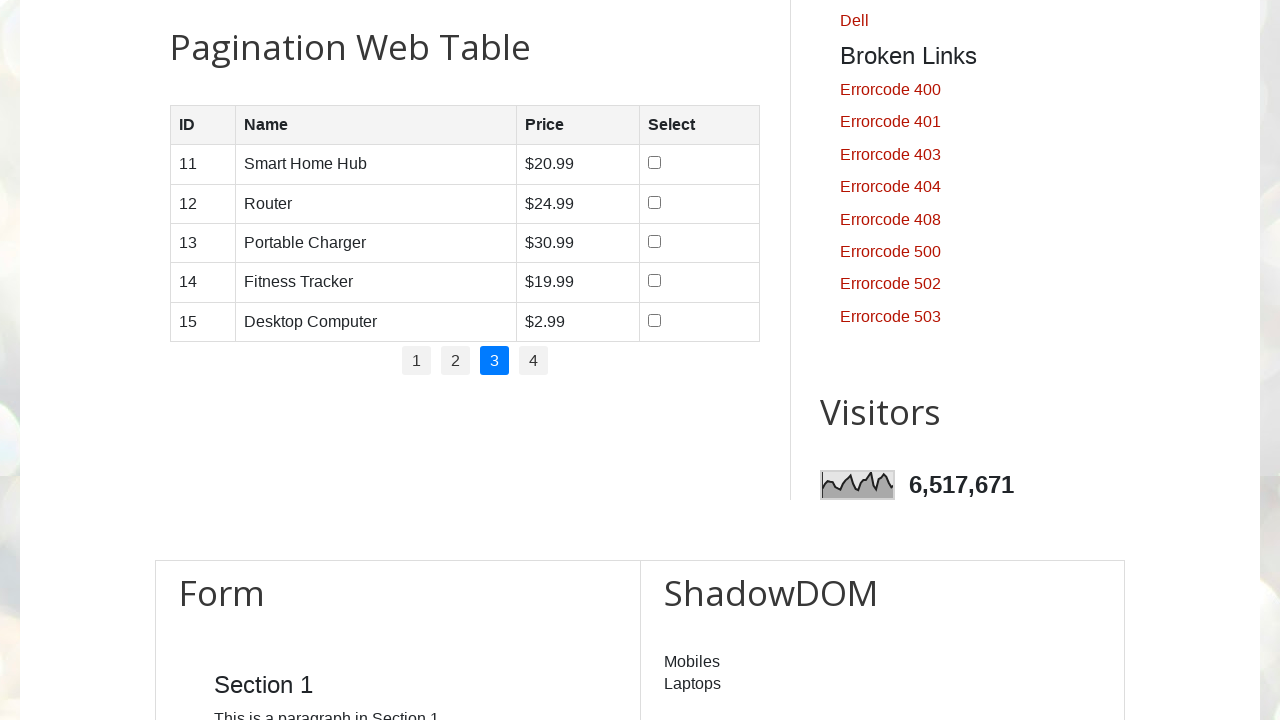

Clicked pagination link to go to page 4 at (534, 361) on //ul[@id='pagination']//li[4]/a
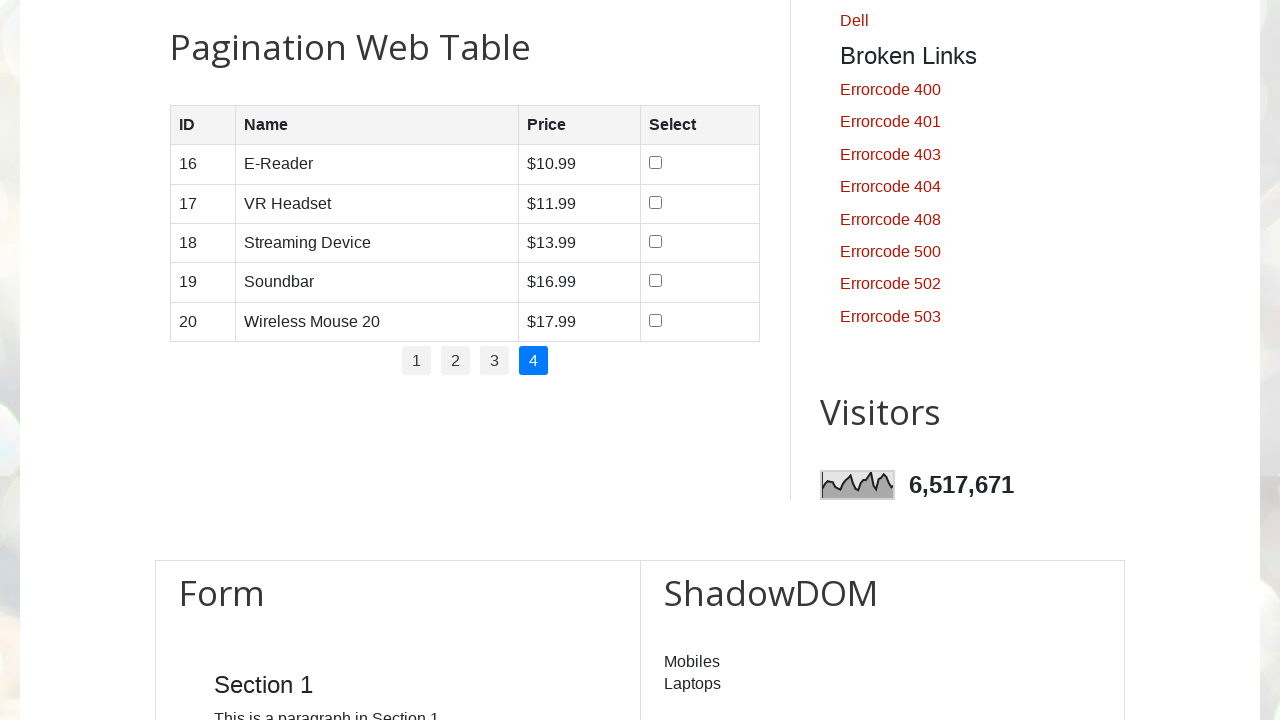

Retrieved all product names from current page (page 5)
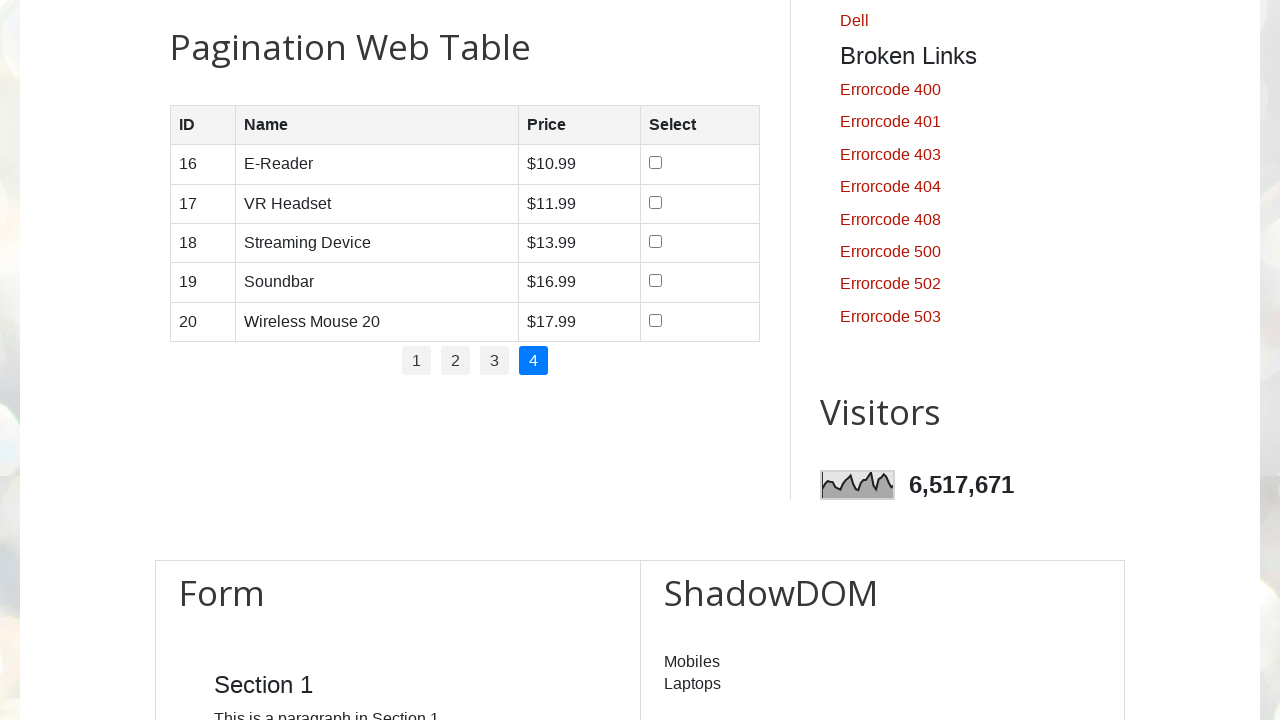

Found product 'Wireless Mouse 20' and clicked its checkbox at (656, 320) on //table[@id='productTable']/tbody/tr[5]/td[4]/input
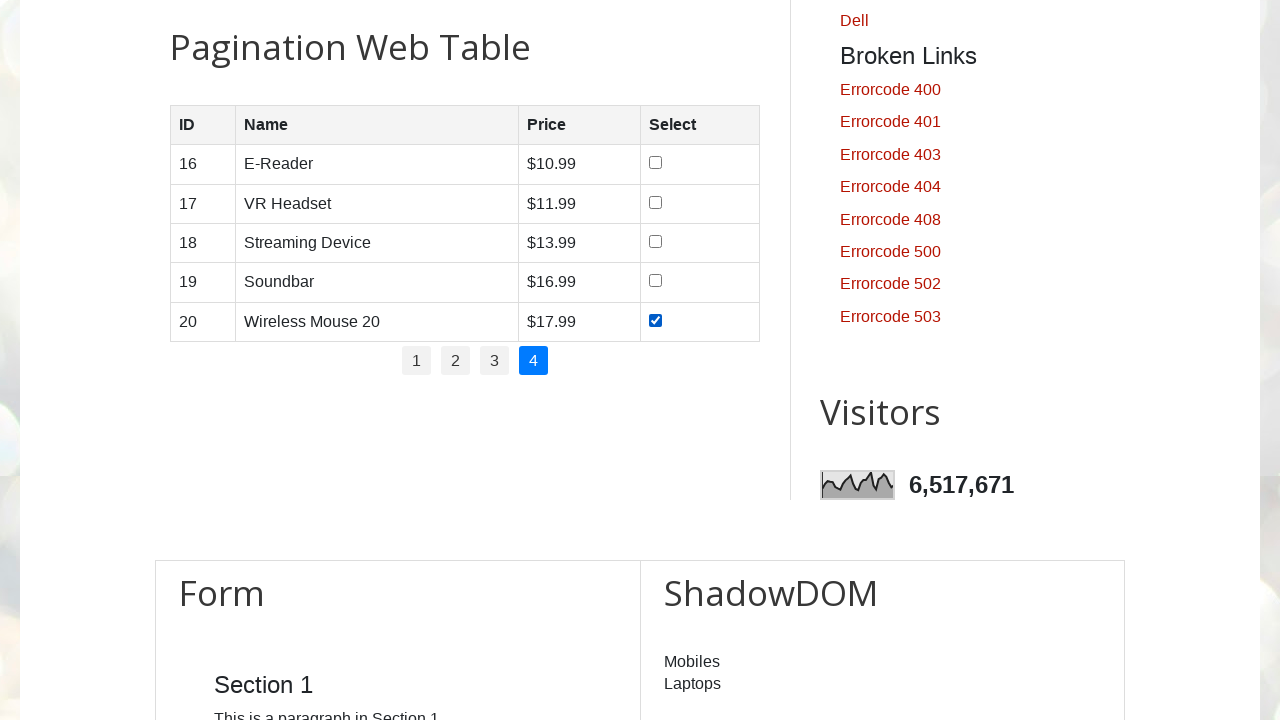

Located checkbox element for verification
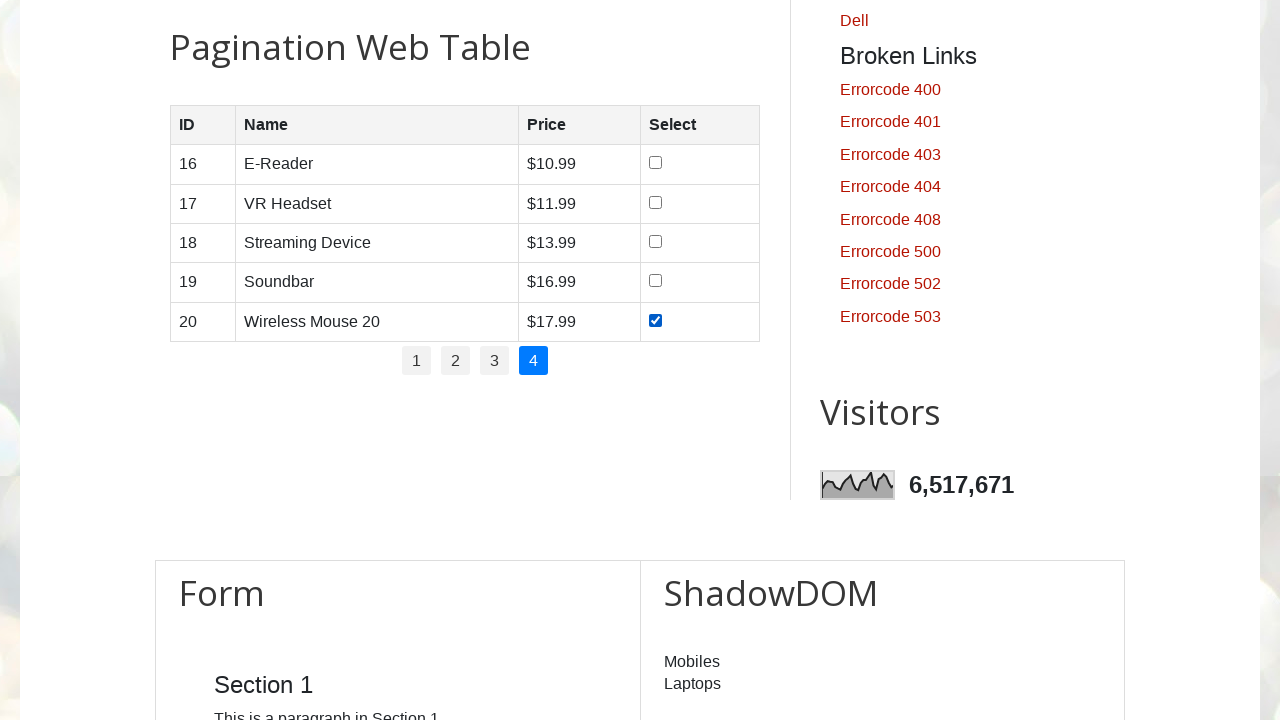

Verified that the product checkbox is selected
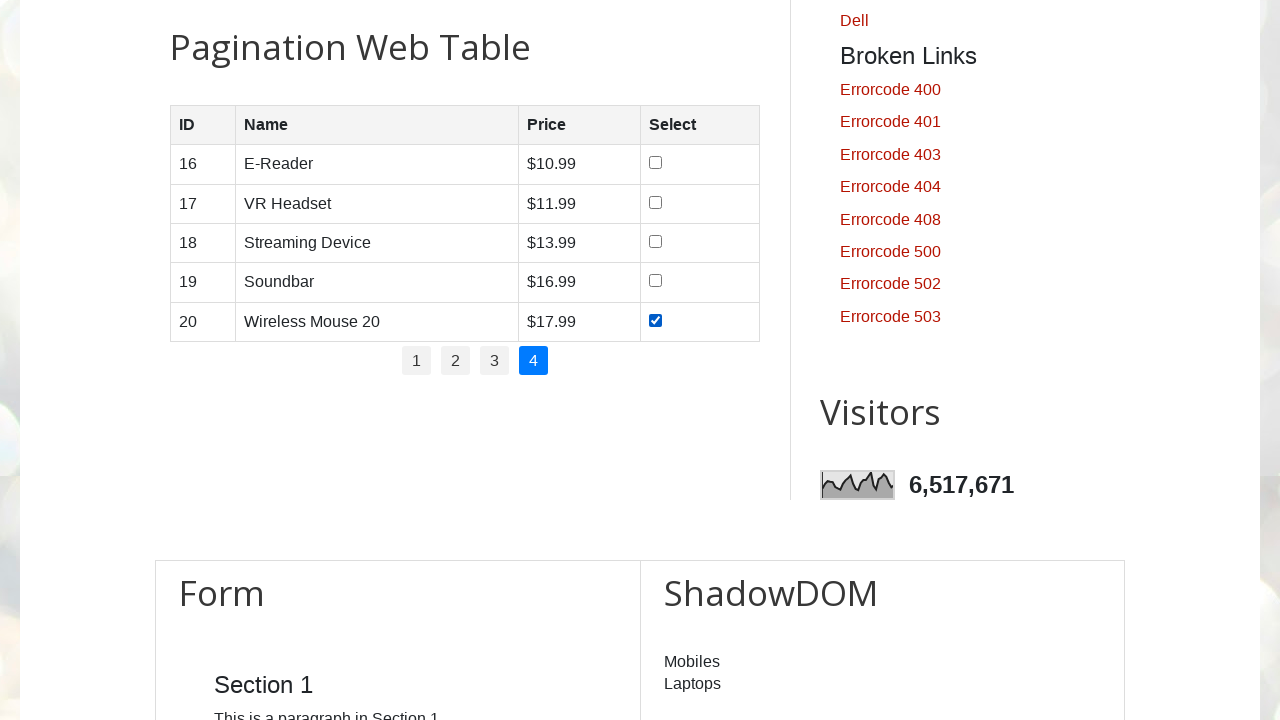

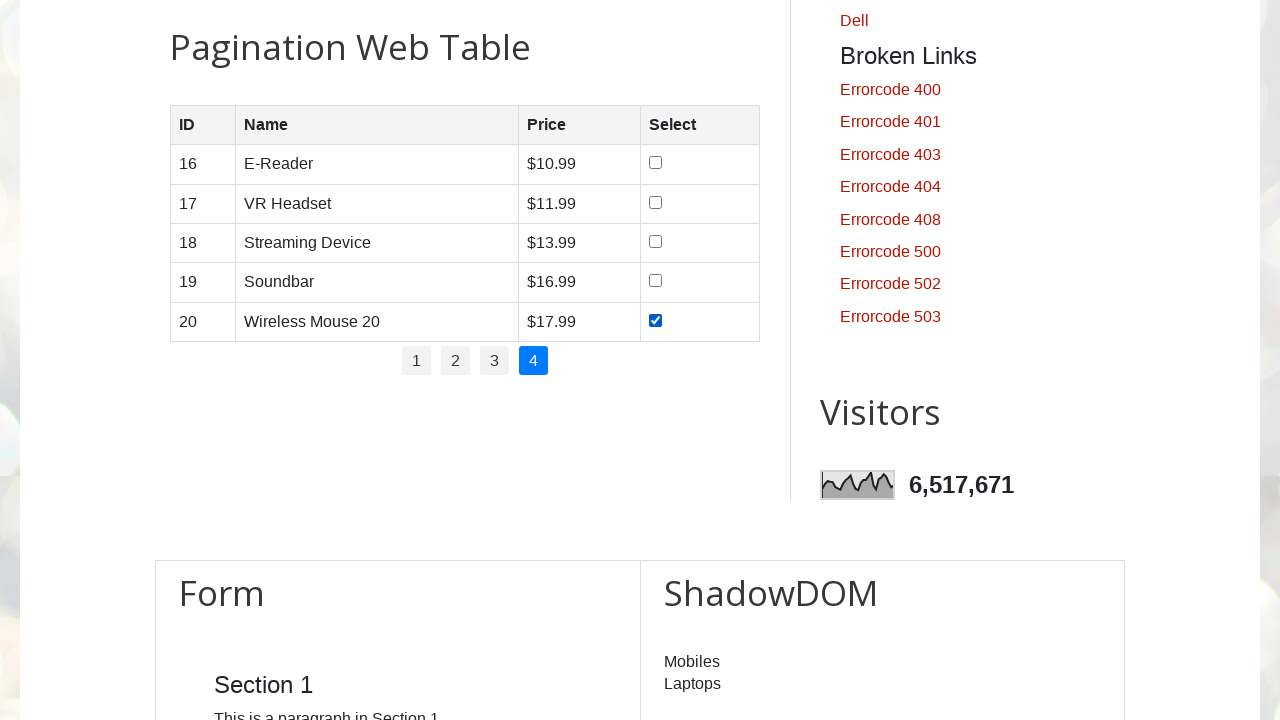